Tests an e-commerce practice site by searching for a product (Brocolli), adding it to cart multiple times, viewing the cart, and verifying the total amount before proceeding to checkout.

Starting URL: https://rahulshettyacademy.com/seleniumPractise/#/

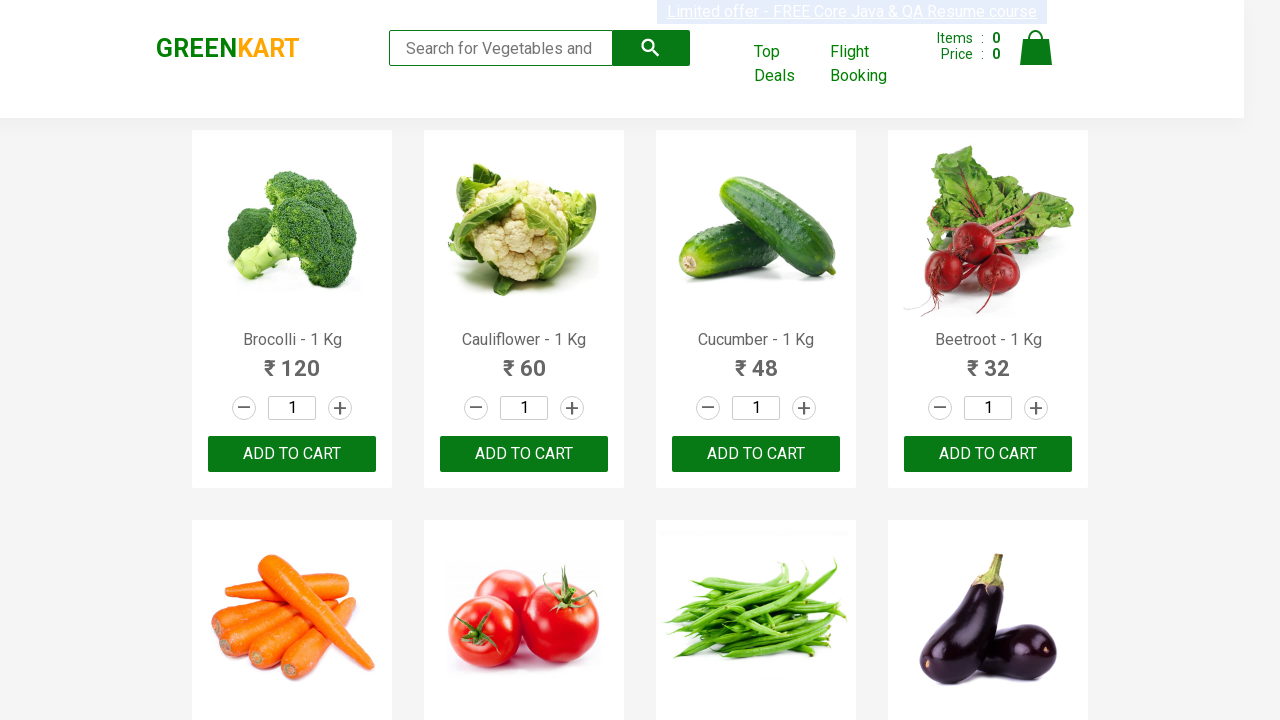

Filled search field with 'Brocolli' on .search-keyword
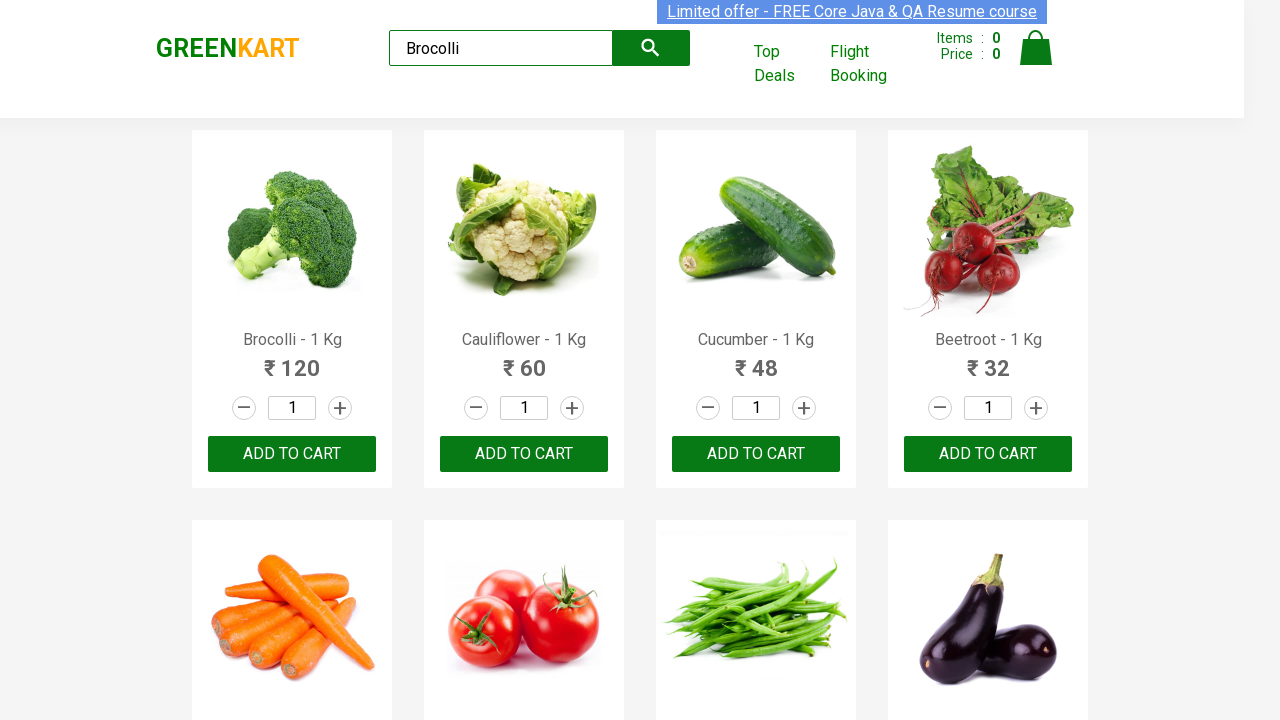

Search results loaded with product actions visible
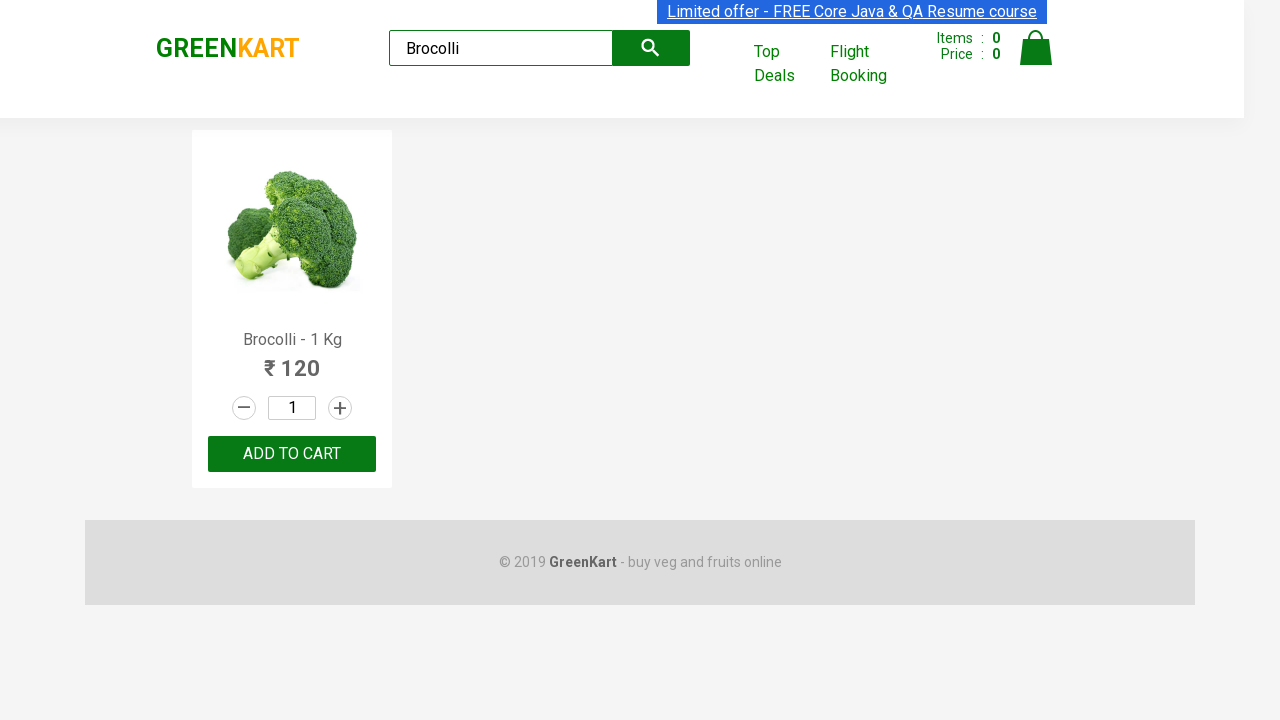

Added Brocolli to cart (addition 1 of 3) at (292, 454) on .product-action
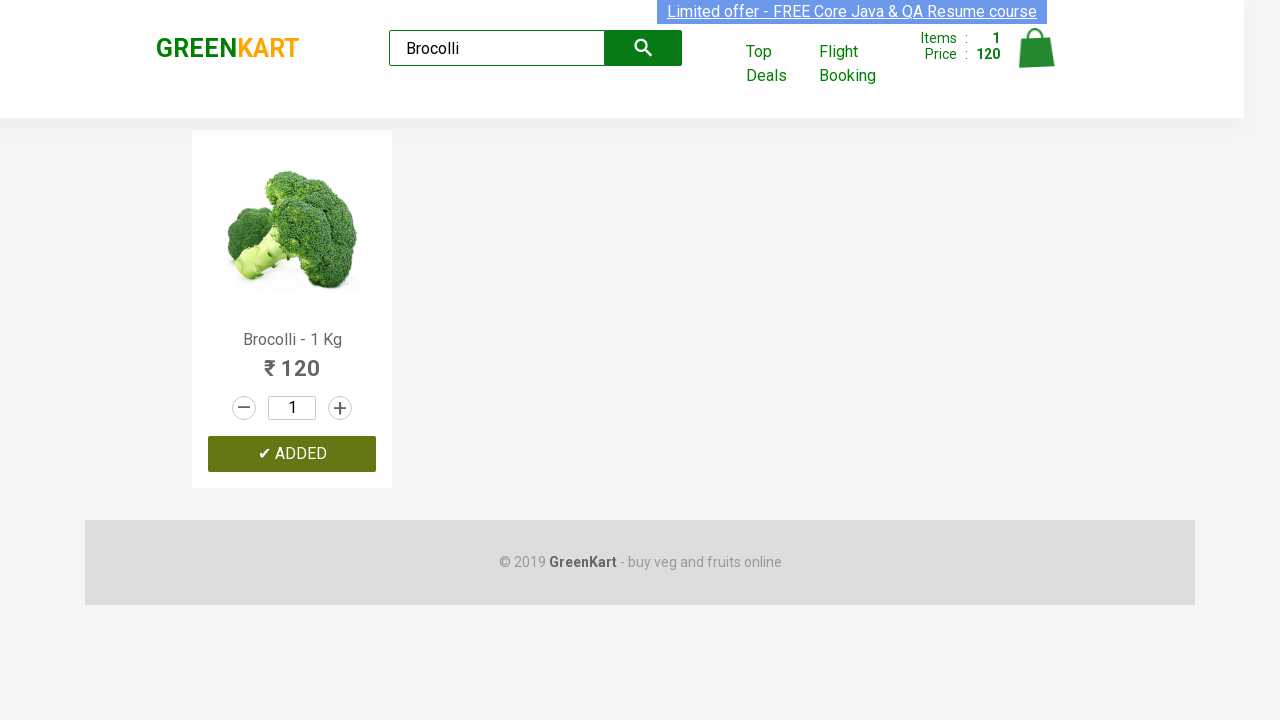

Waited 500ms before next add to cart action
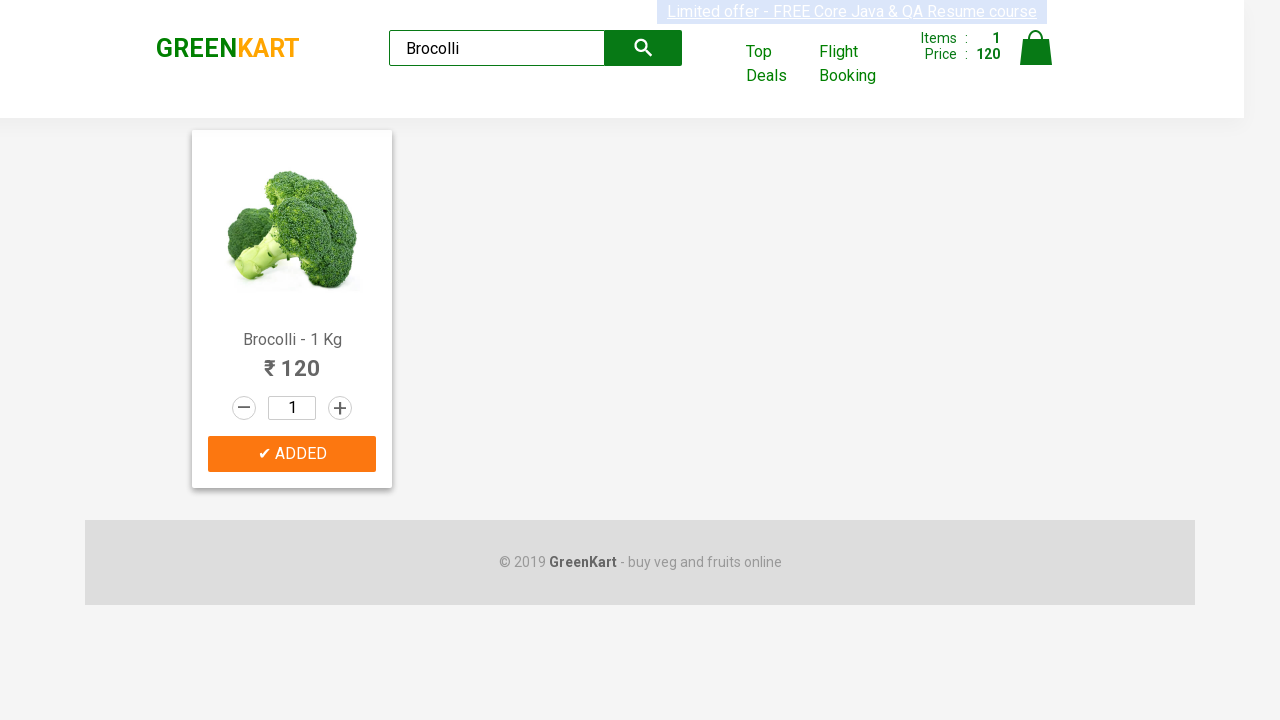

Added Brocolli to cart (addition 2 of 3) at (292, 454) on .product-action
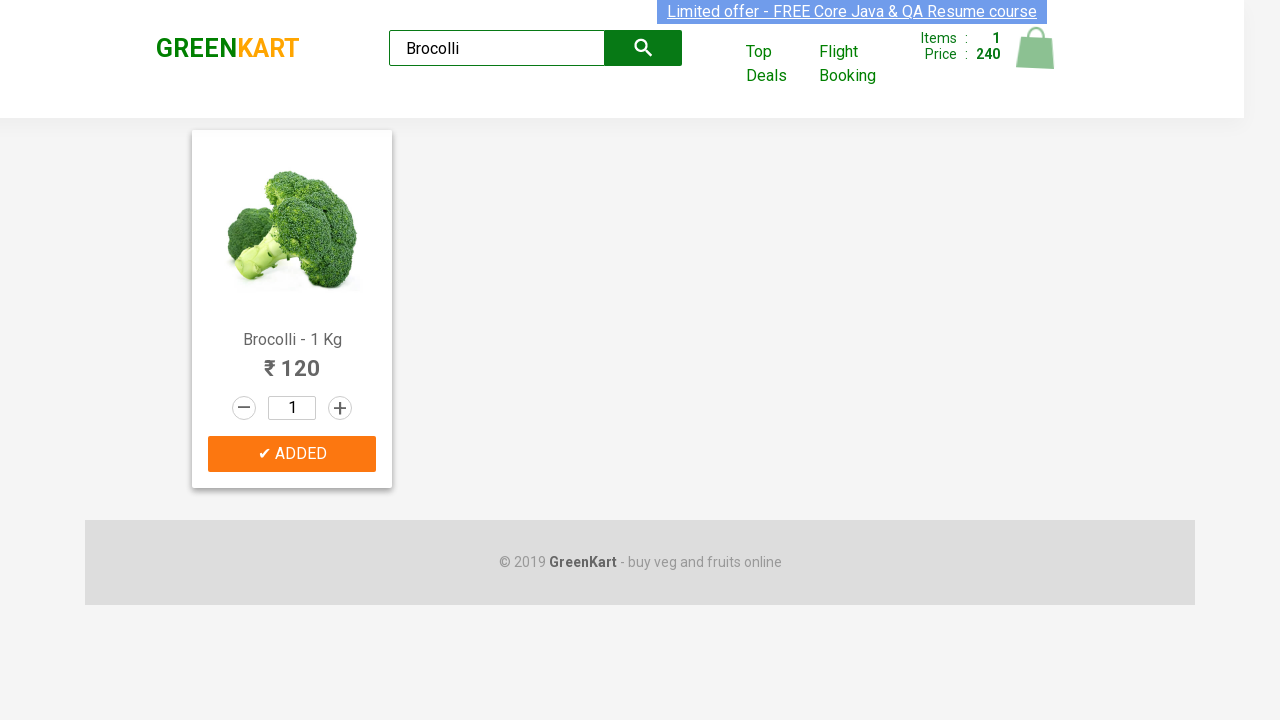

Waited 500ms before next add to cart action
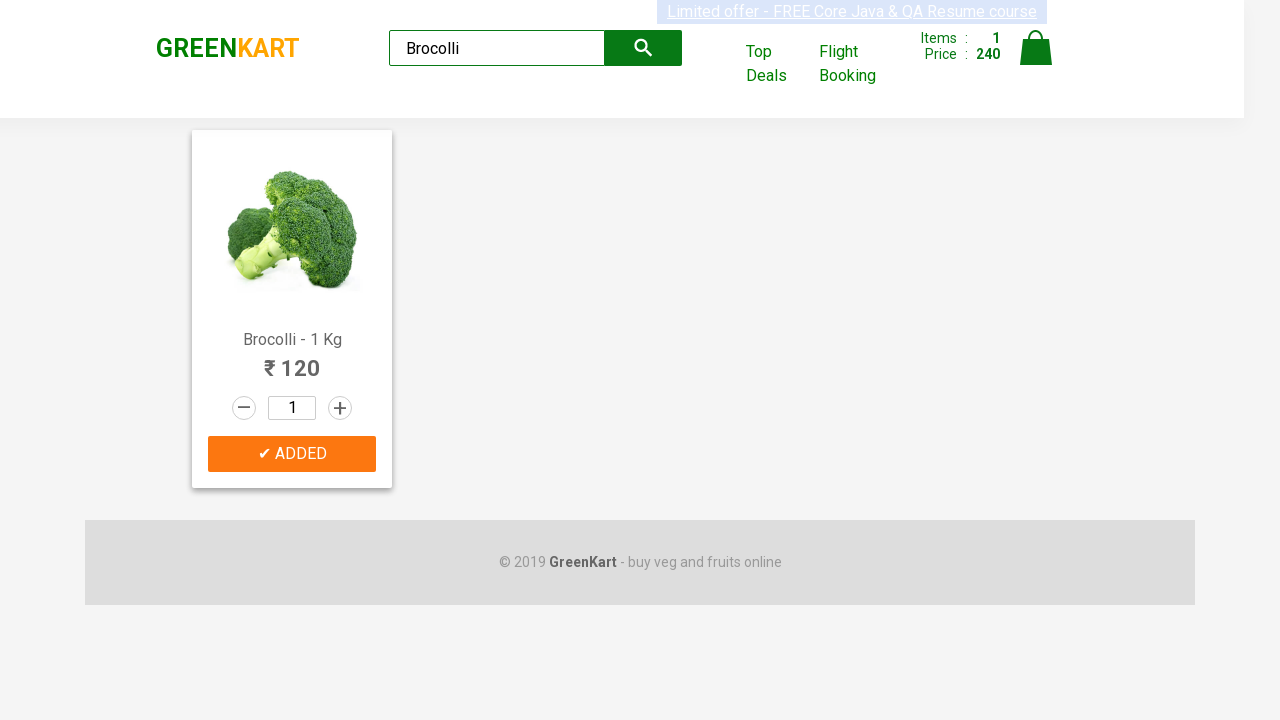

Added Brocolli to cart (addition 3 of 3) at (292, 454) on .product-action
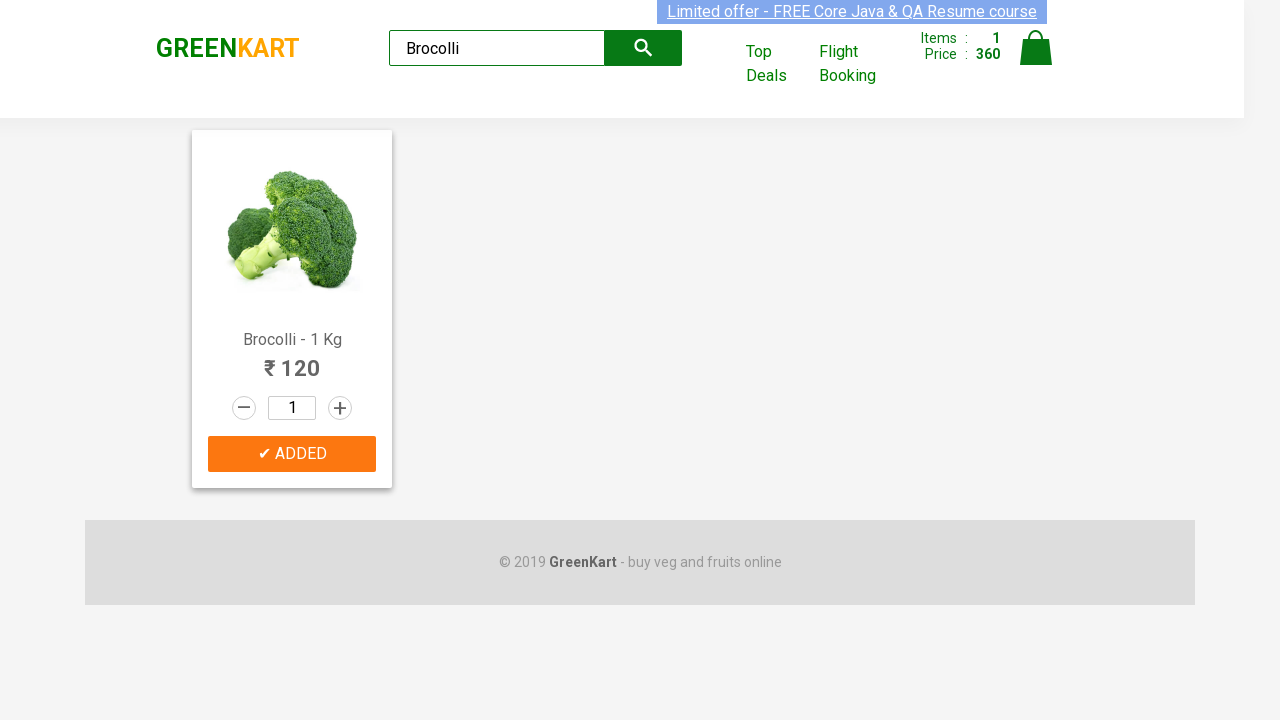

Waited 500ms before next add to cart action
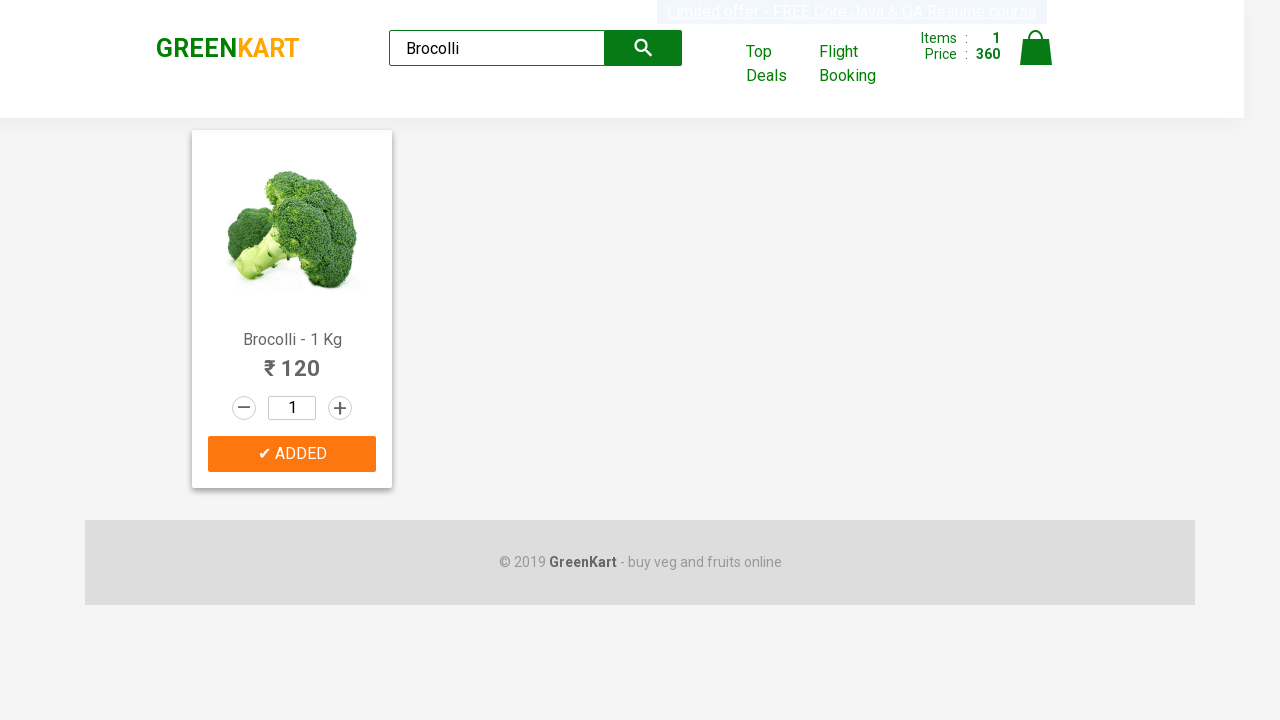

Clicked cart icon to view cart contents at (1036, 48) on xpath=//*[@id='root']/div/header/div/div[3]/a[4]/img
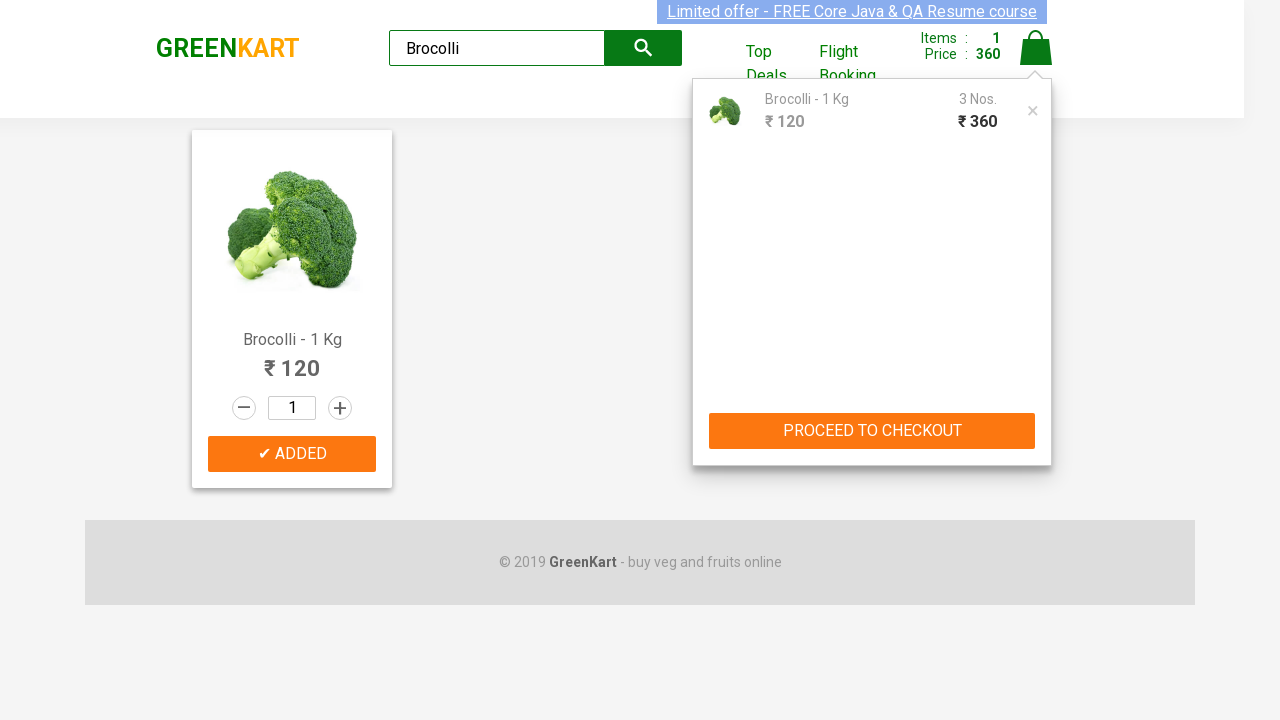

Cart loaded and amount field is visible
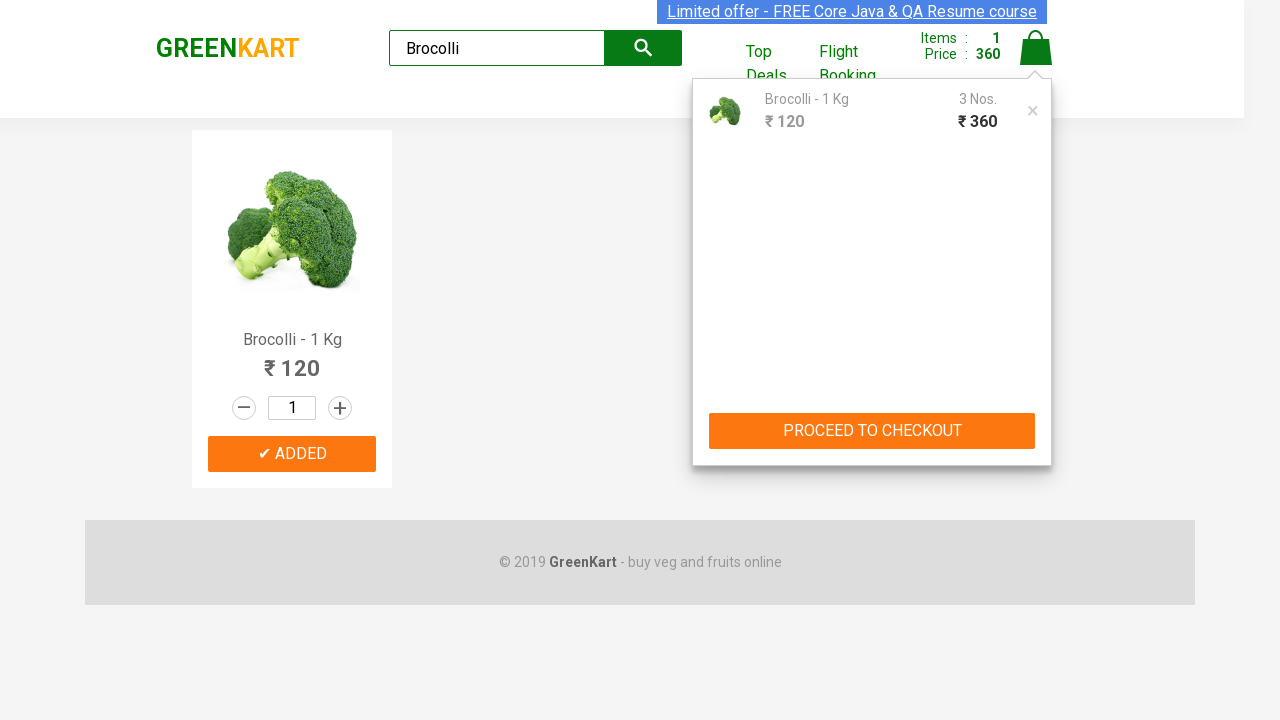

Clicked action block to proceed to checkout at (872, 431) on .action-block
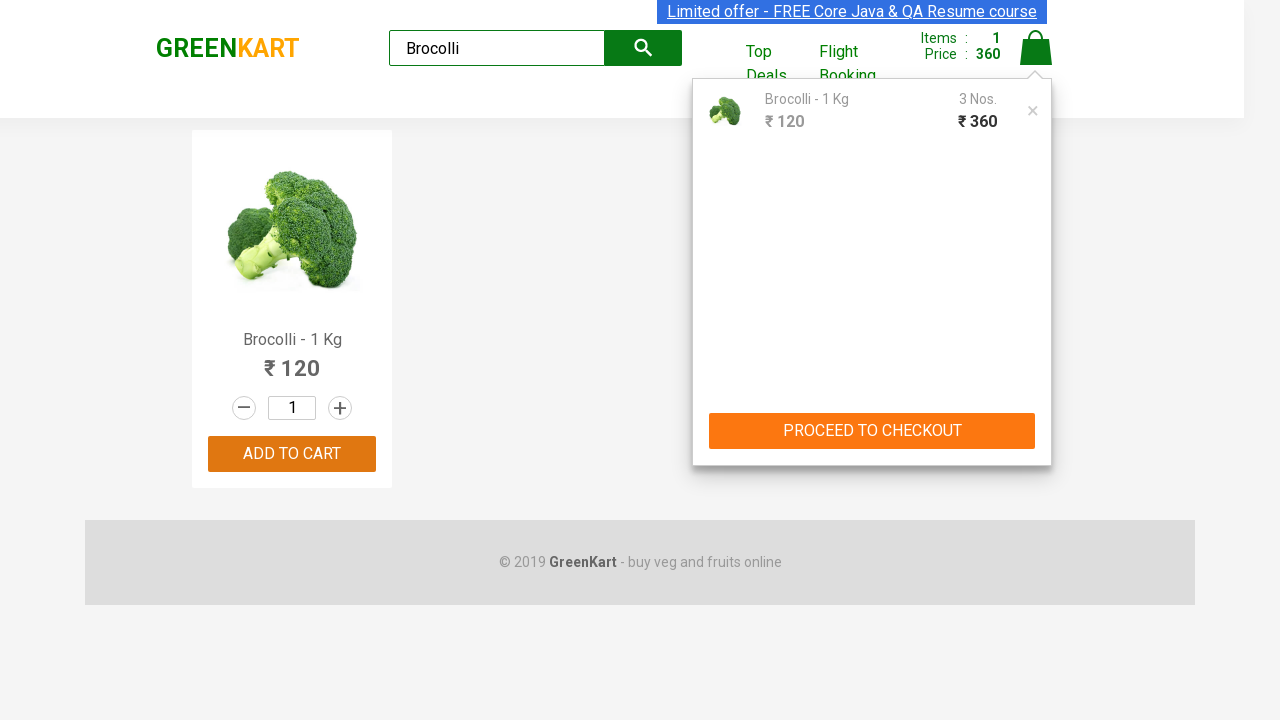

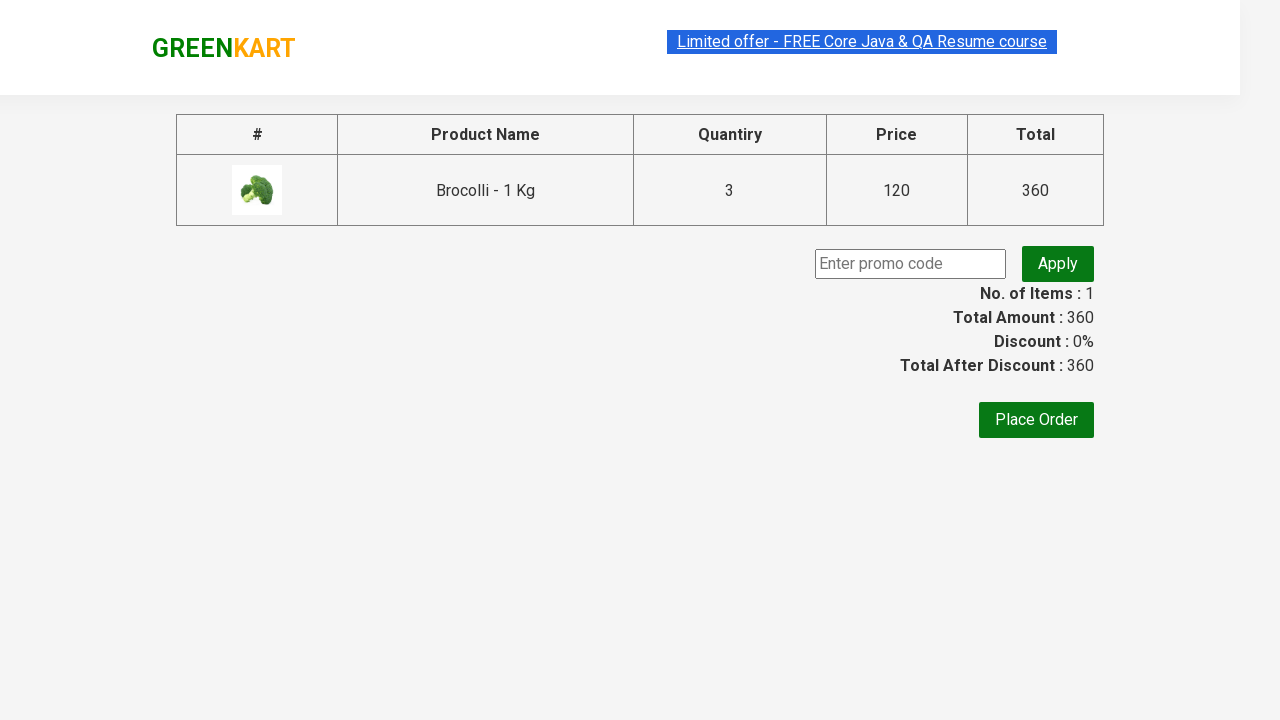